Navigates to YouTube homepage and waits for the page to load

Starting URL: https://youtube.com

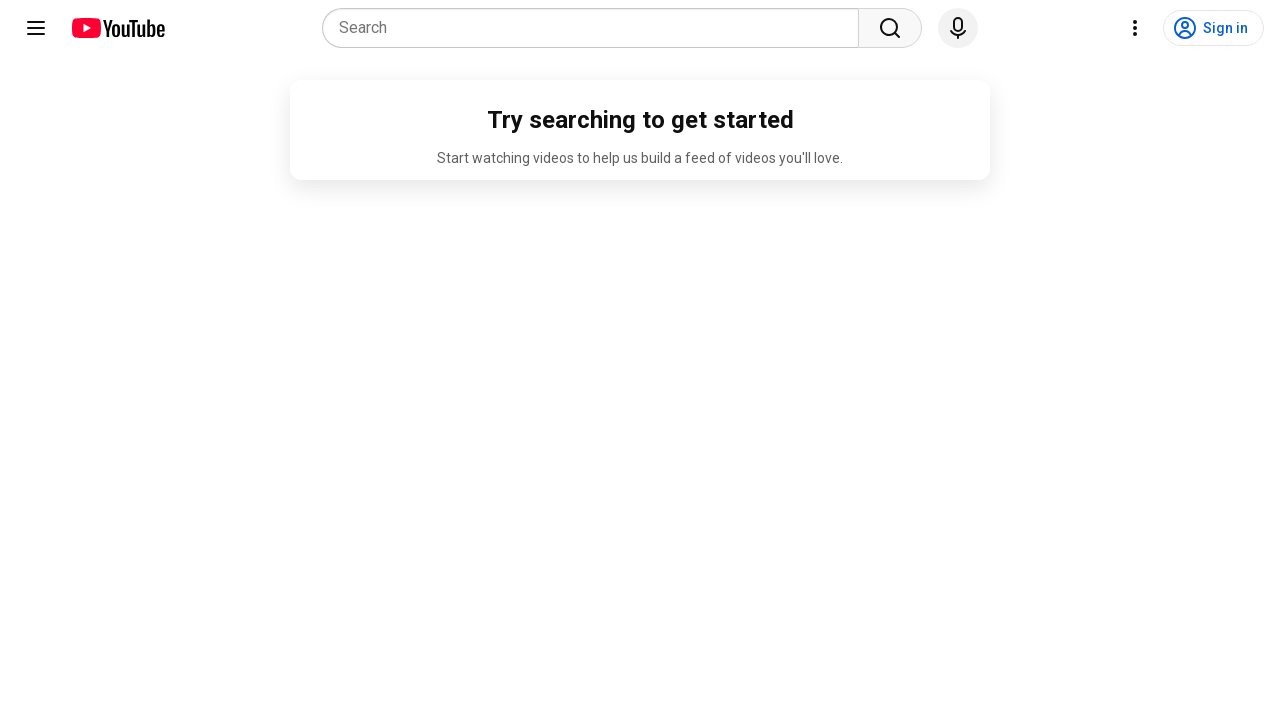

Navigated to YouTube homepage
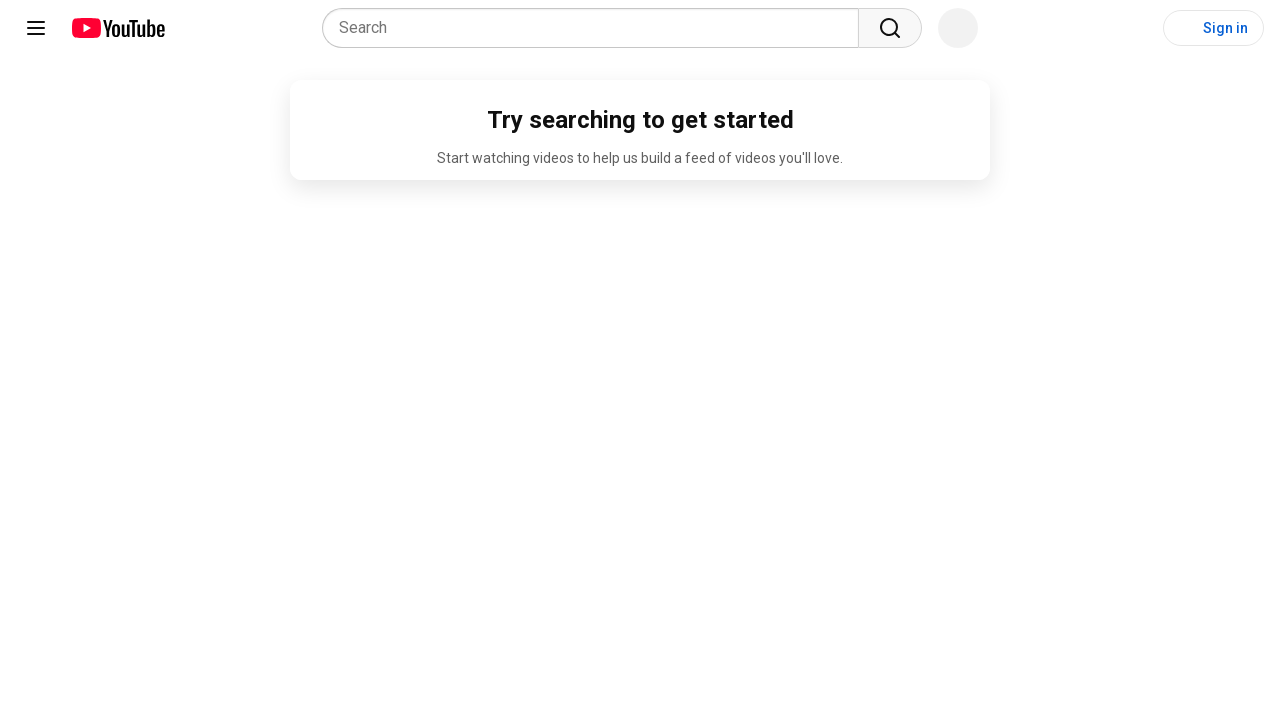

Page loaded - domcontentloaded state reached
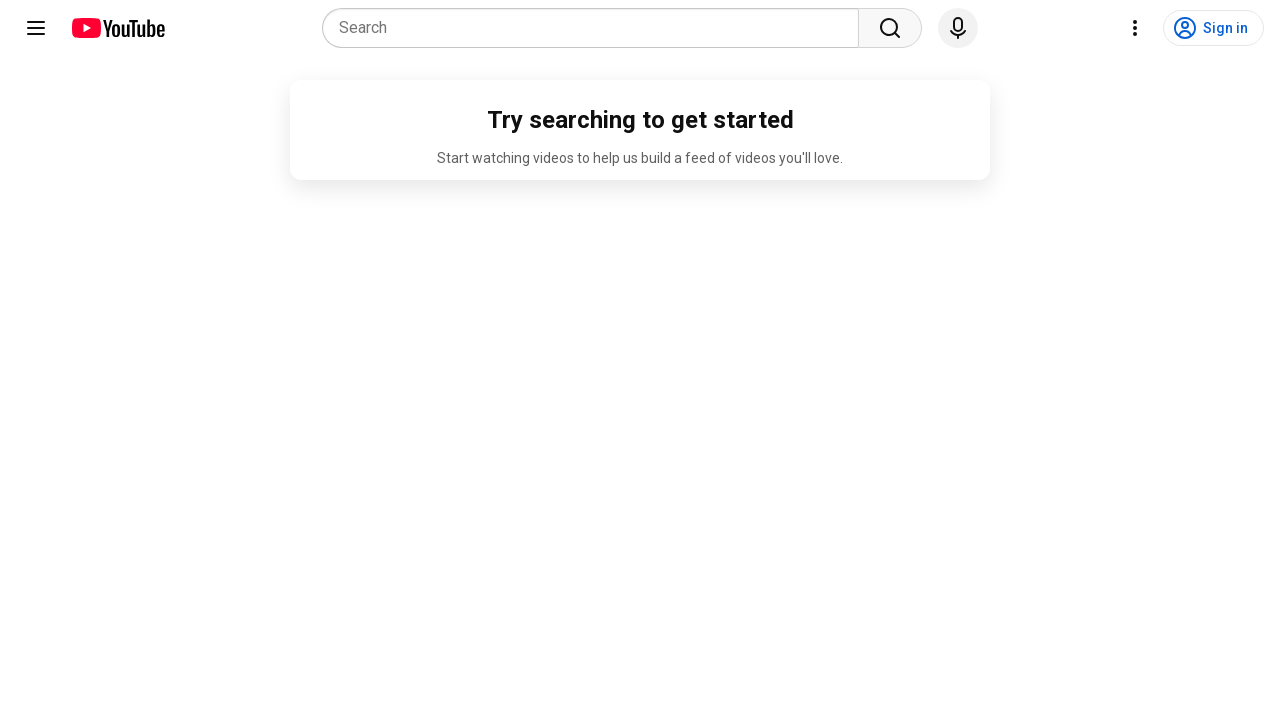

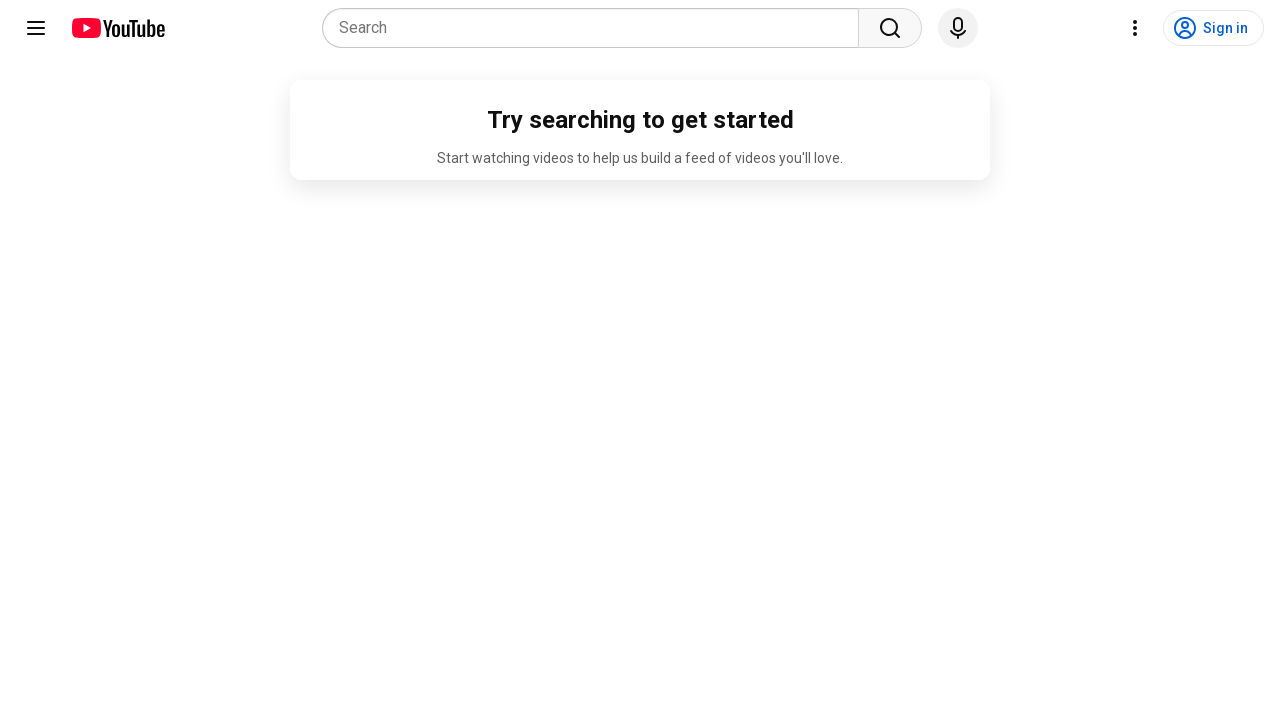